Tests the Syncfusion webmail demo by navigating between different folders in the tree, selecting emails, and verifying the correct sender names are displayed.

Starting URL: https://ej2.syncfusion.com/showcase/typescript/webmail/#/home

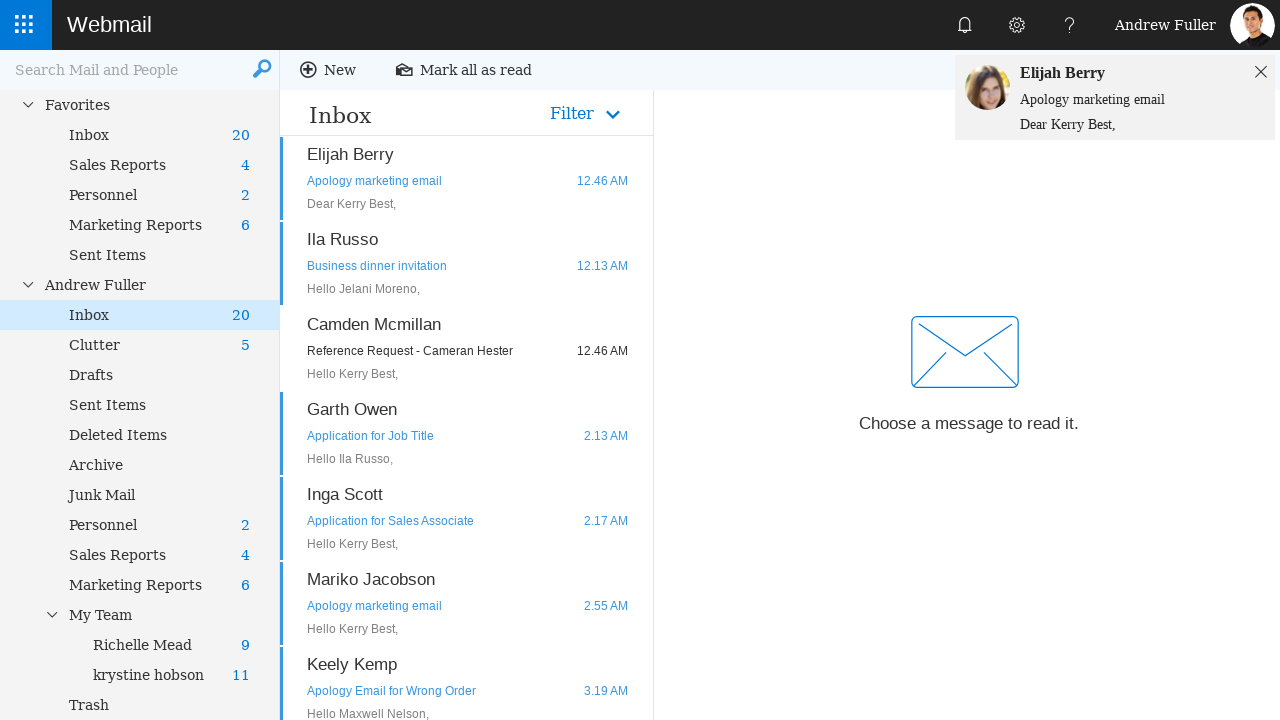

Clicked on first folder in tree (data-uid='11') at (159, 405) on #tree li.e-level-2[data-uid='11']
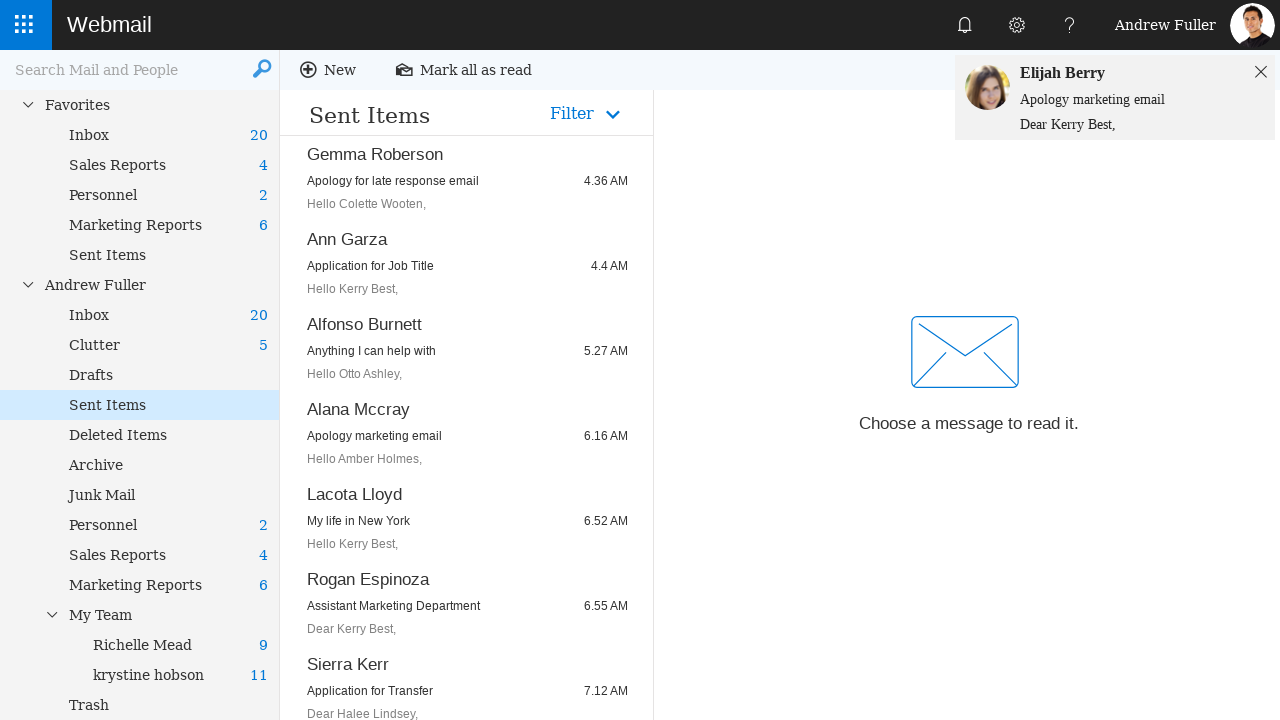

Clicked on email item (SF10095) at (466, 178) on li.e-level-1[data-uid='SF10095']
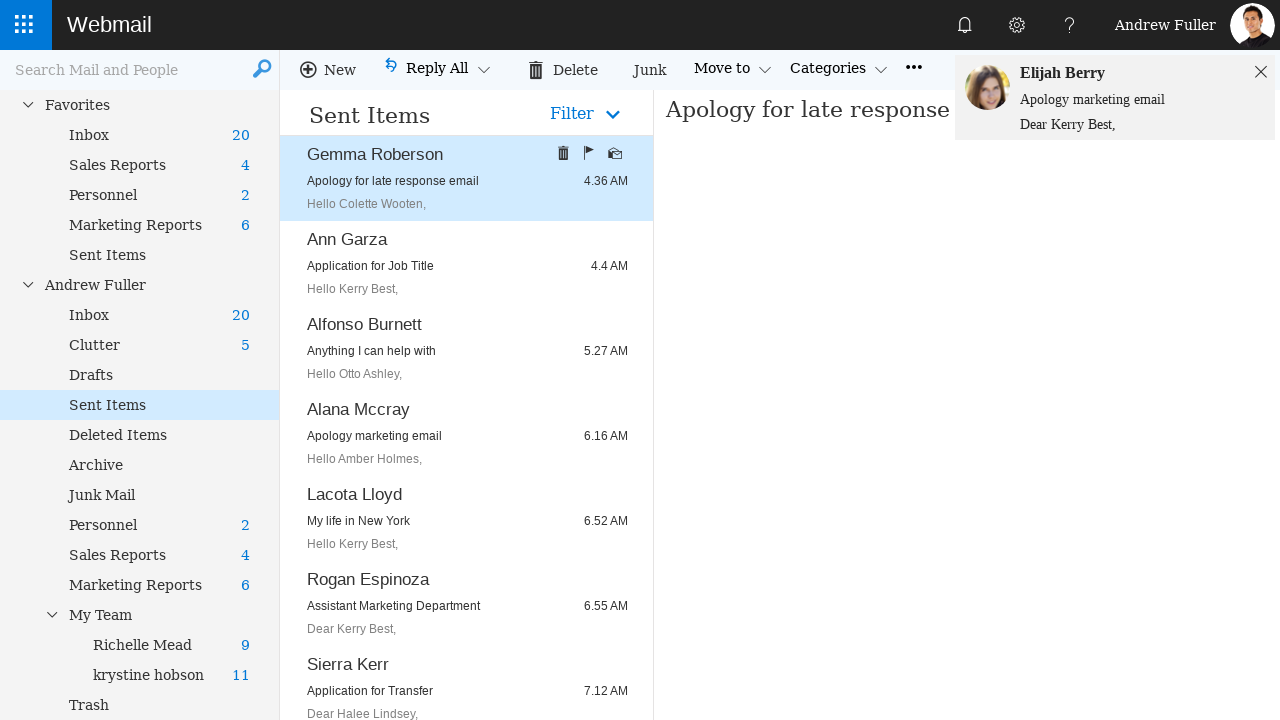

Waited for sender name element to load
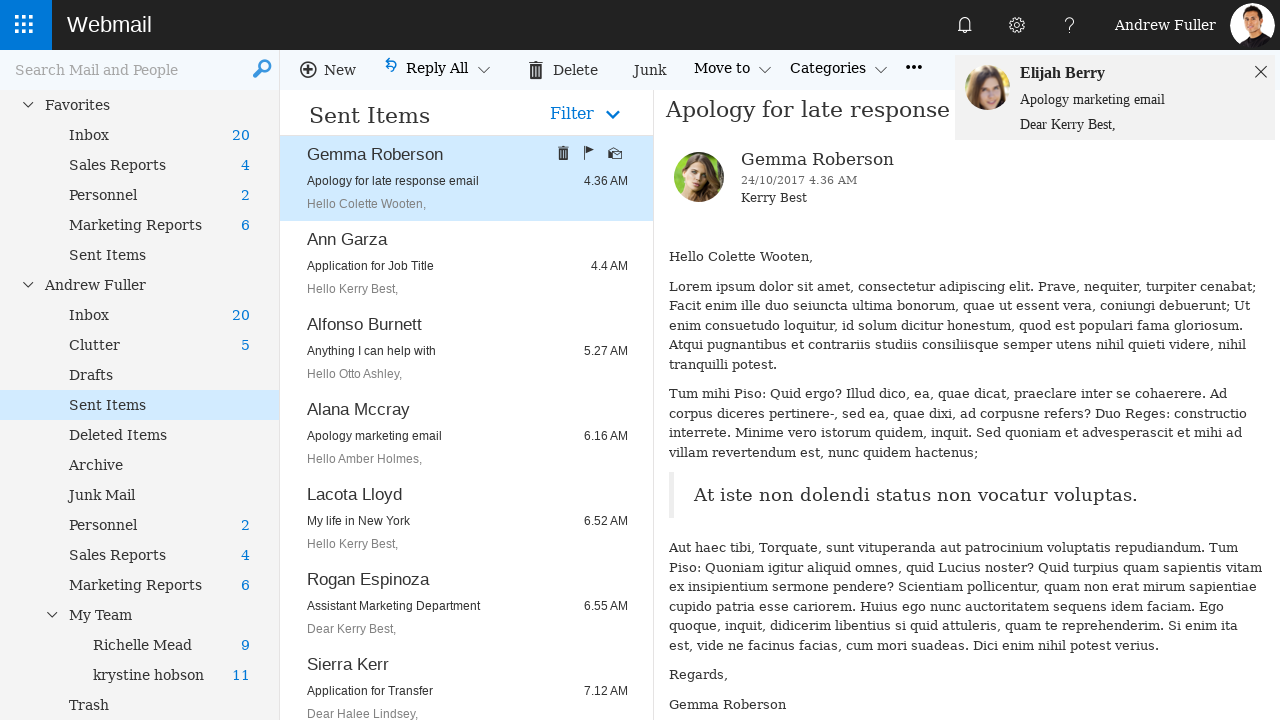

Verified sender name is 'Gemma Roberson'
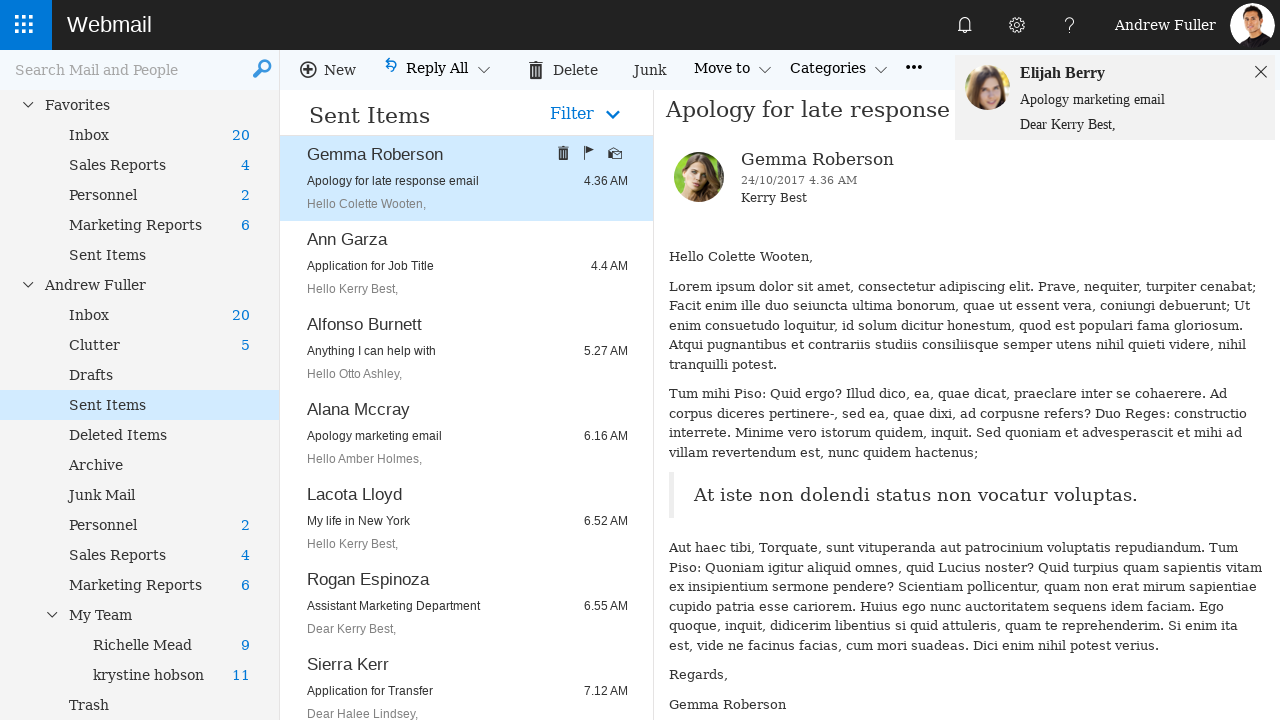

Clicked on second folder in tree (data-uid='12') at (159, 435) on #tree li.e-level-2[data-uid='12']
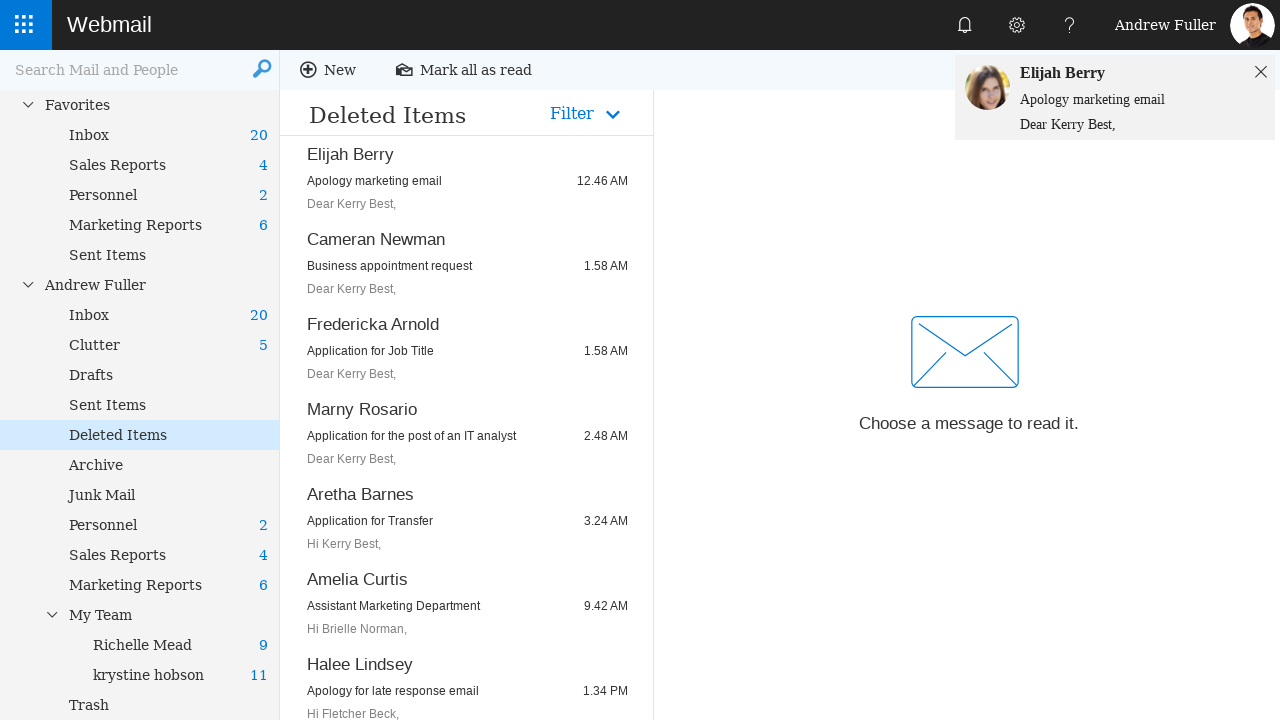

Clicked on another email item (SF10142) at (466, 178) on li.e-level-1[data-uid='SF10142']
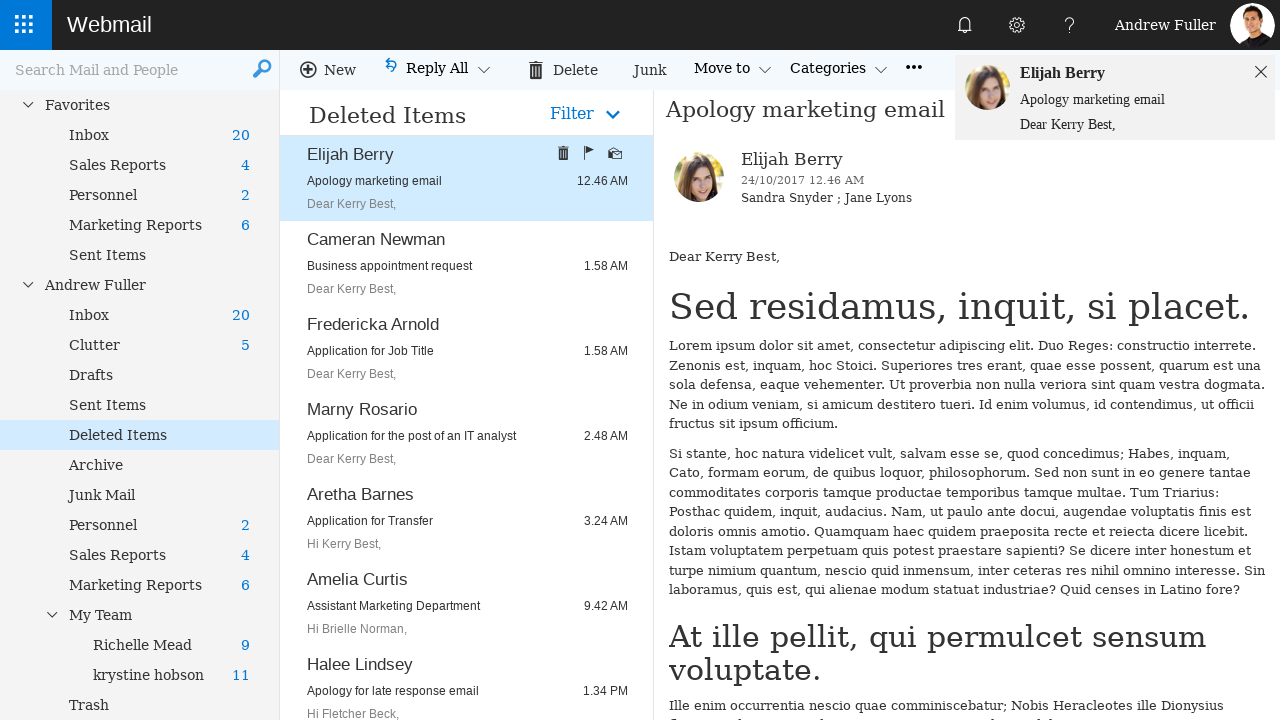

Verified sender name changed to 'Elijah Berry'
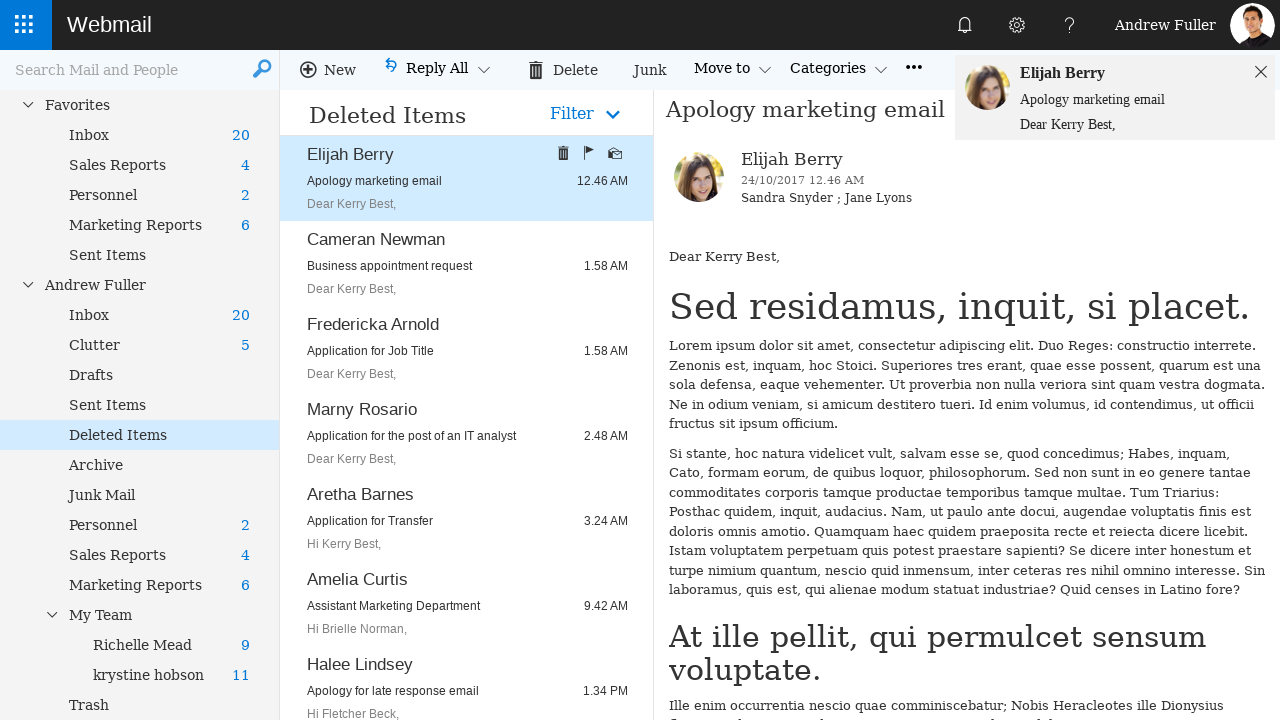

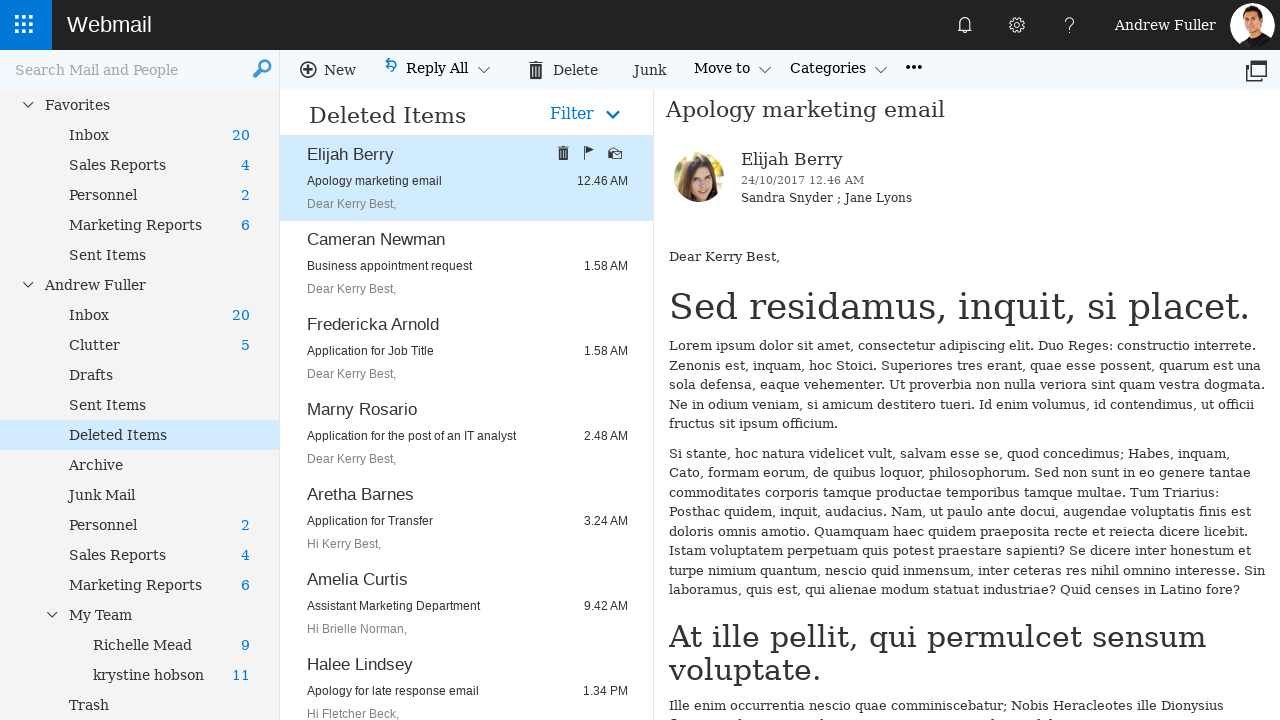